Navigates to a Tamil daily calendar page and interacts with a month dropdown to verify its options are available

Starting URL: https://www.tamildailycalendar.com/tamil_daily_calendar.php?msg=Tamil%20Daily%20Calendar%202019

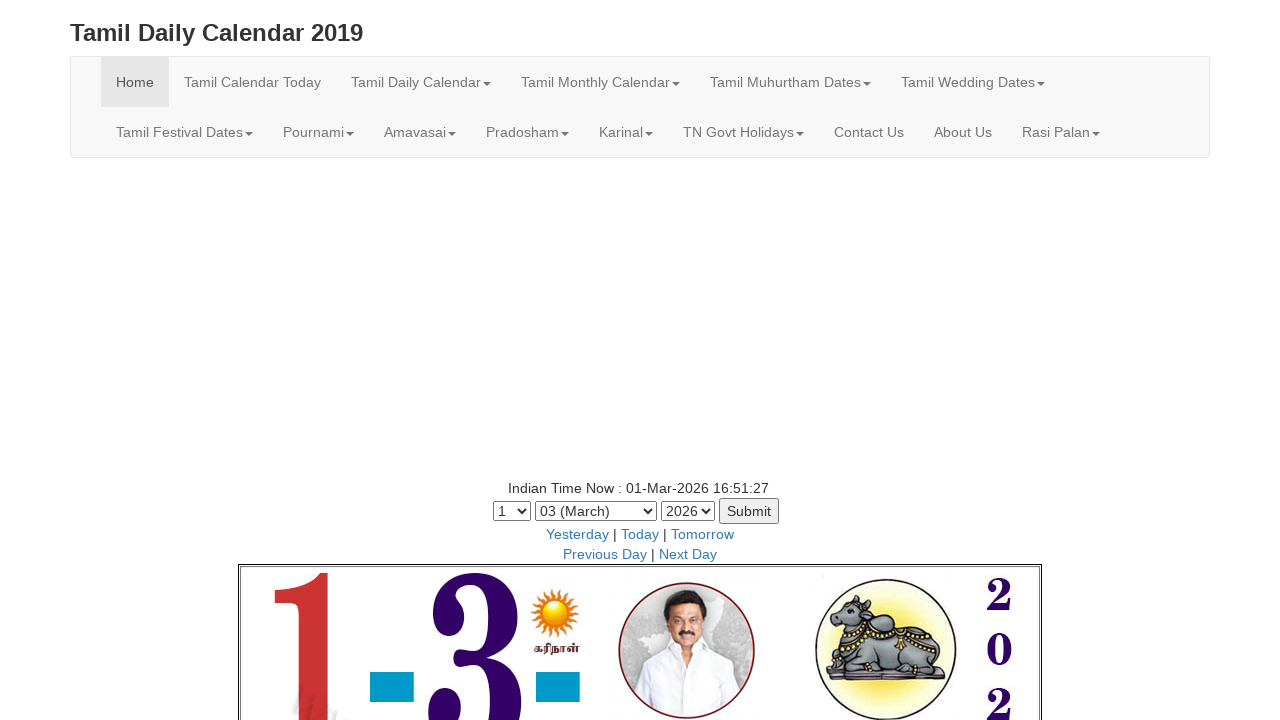

Navigated to Tamil Daily Calendar 2019 page
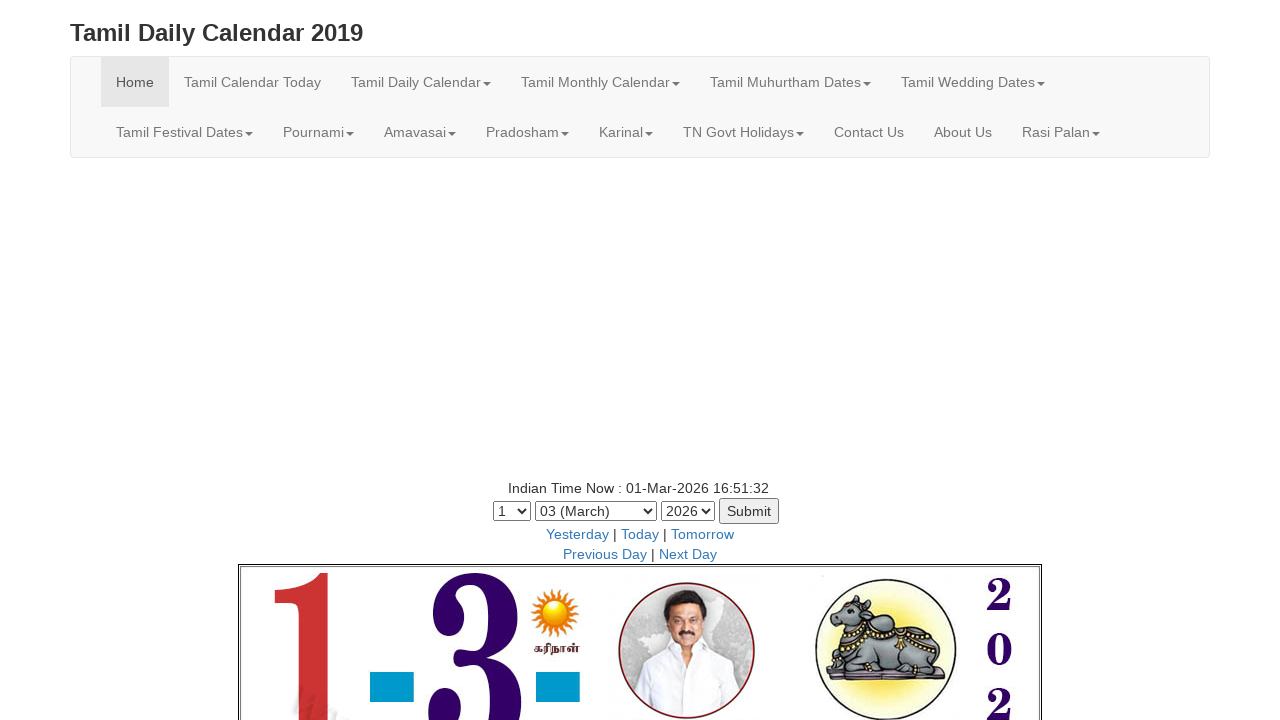

Month dropdown selector is present on the page
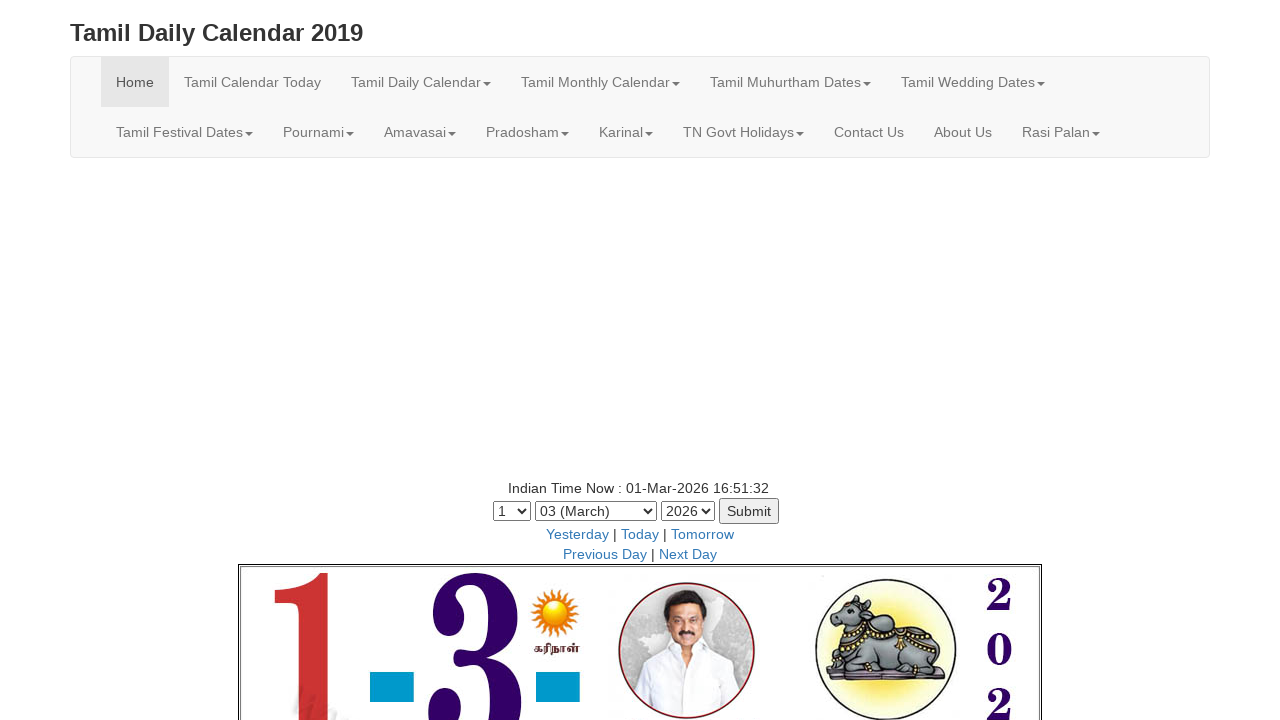

Located the month dropdown element
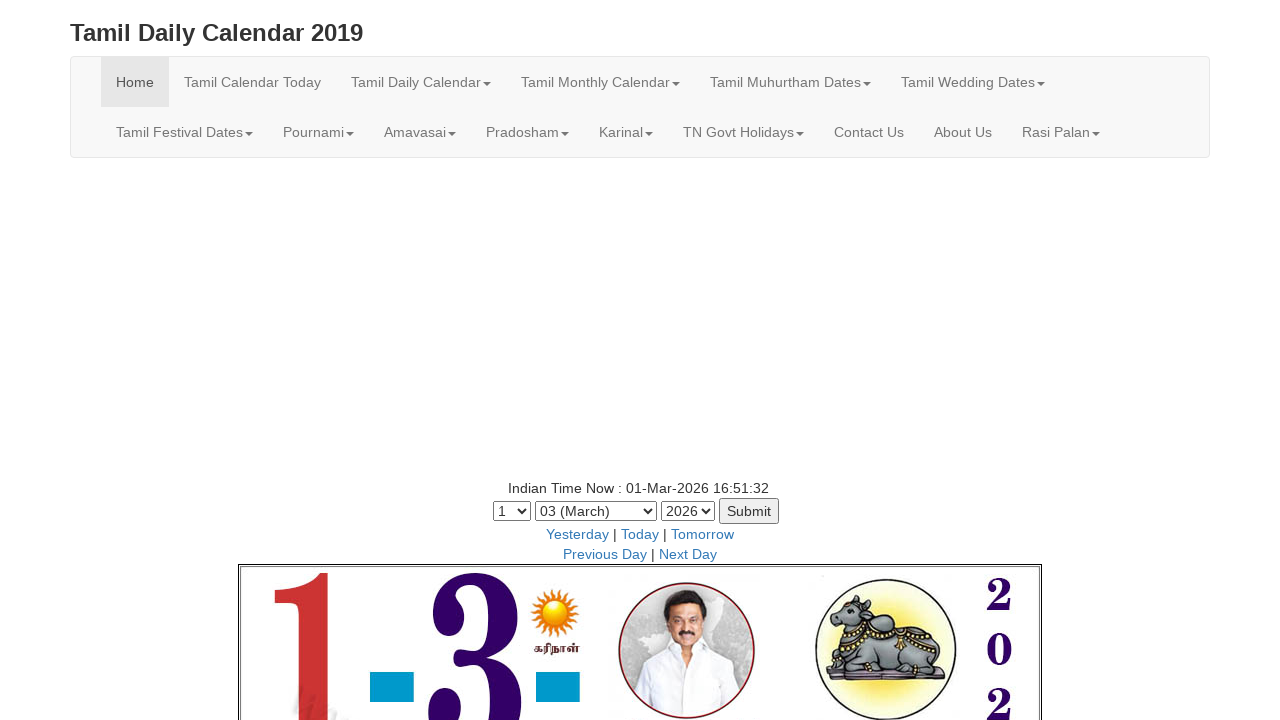

Clicked on the month dropdown to open it at (596, 511) on select[name='month']
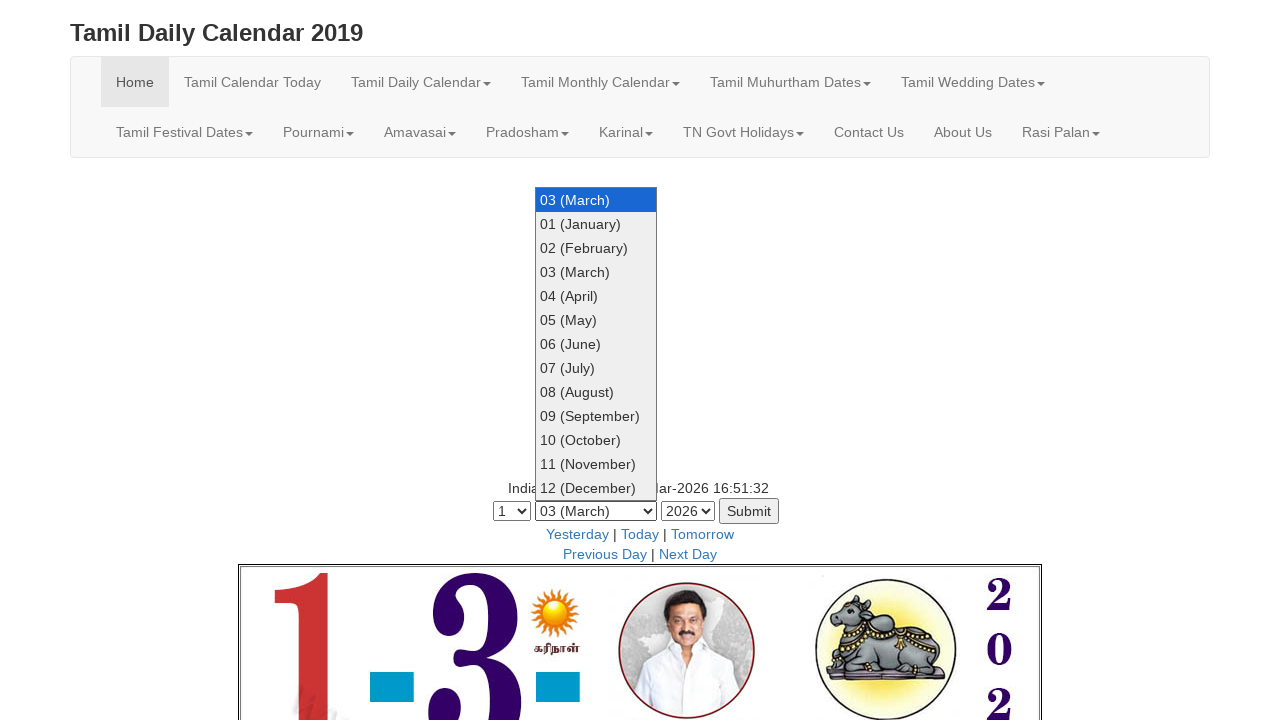

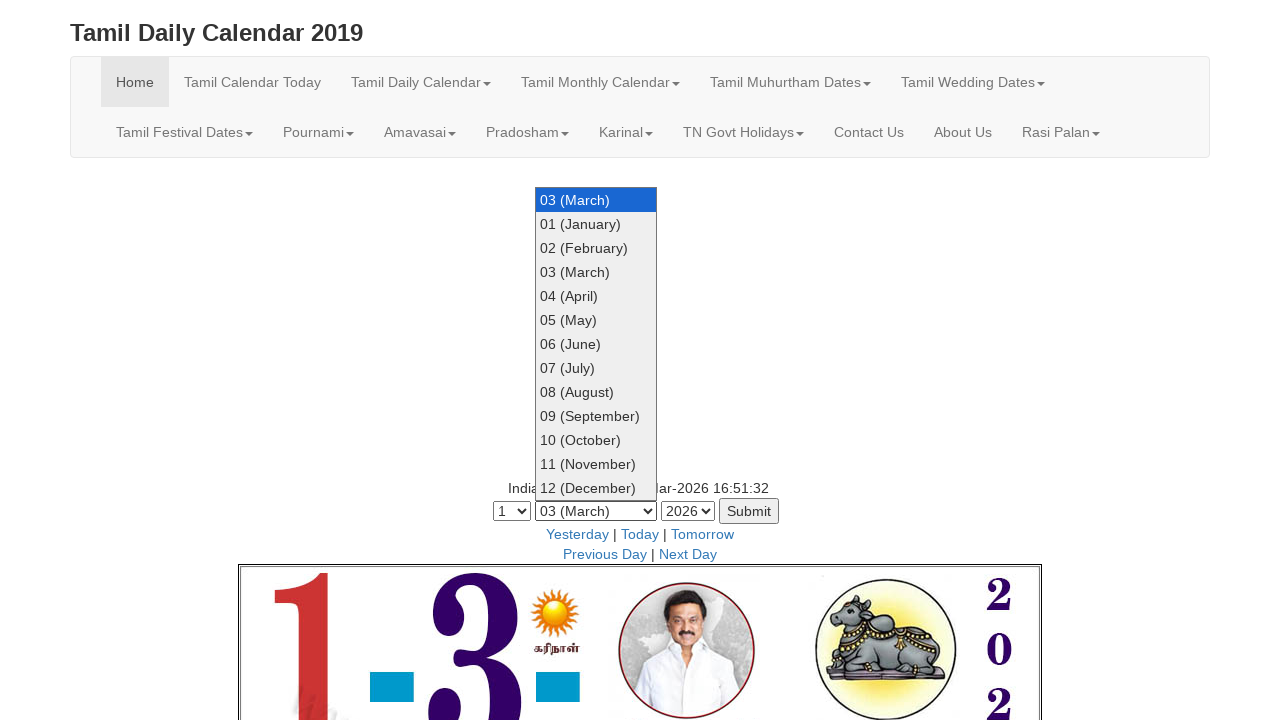